Tests radio button functionality by selecting IE and Mozilla browsers and verifying their selection states

Starting URL: https://selenium08.blogspot.com/2019/07/check-box-and-radio-buttons.html

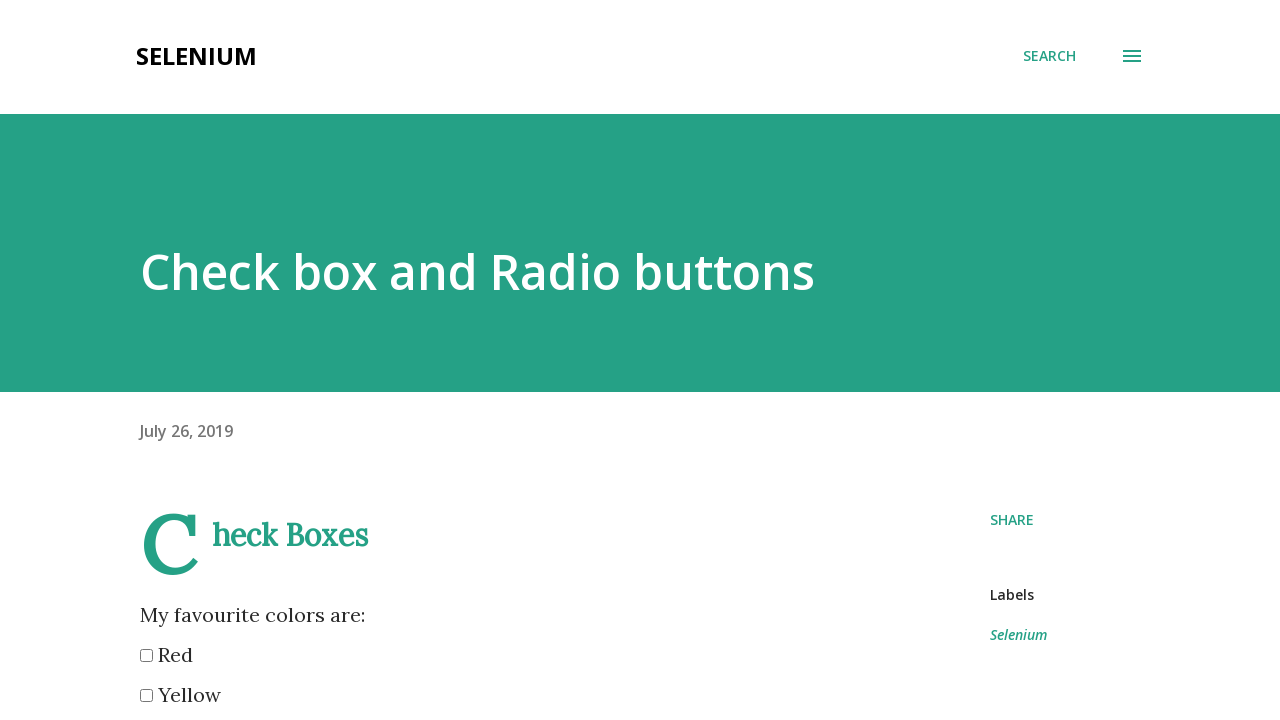

Clicked IE radio button at (146, 360) on input[value='IE']
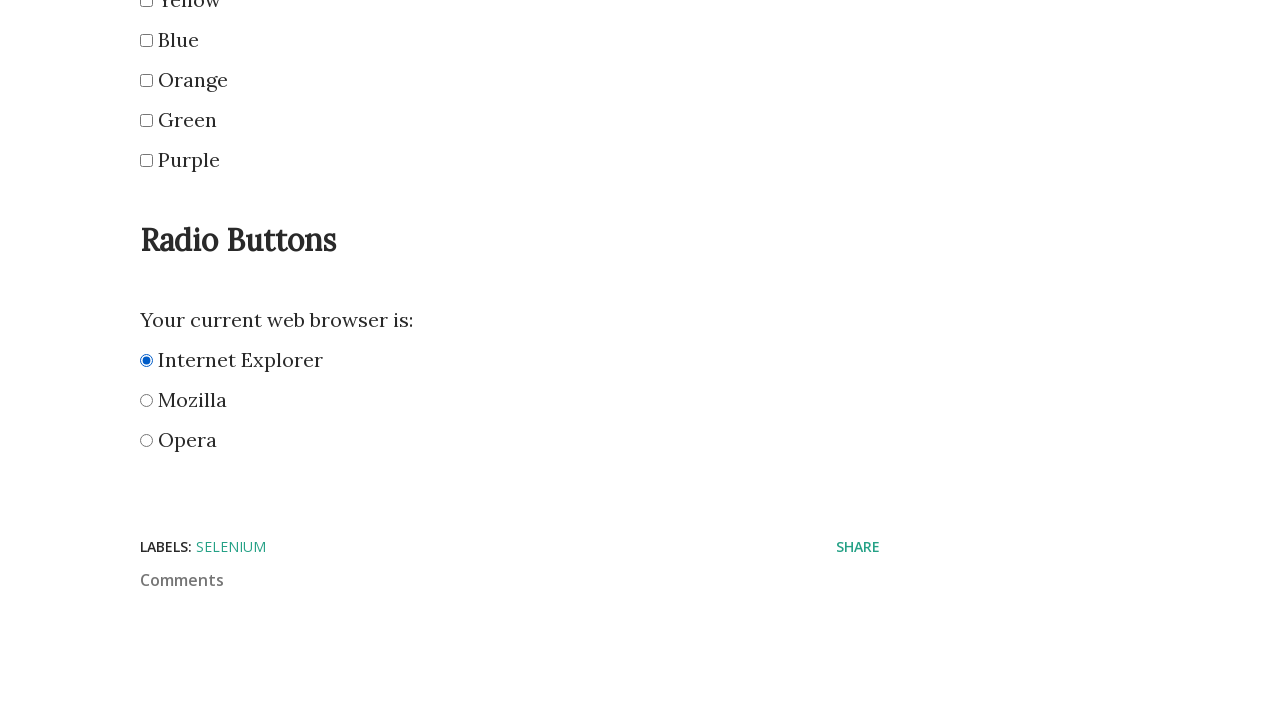

Verified IE radio button is selected
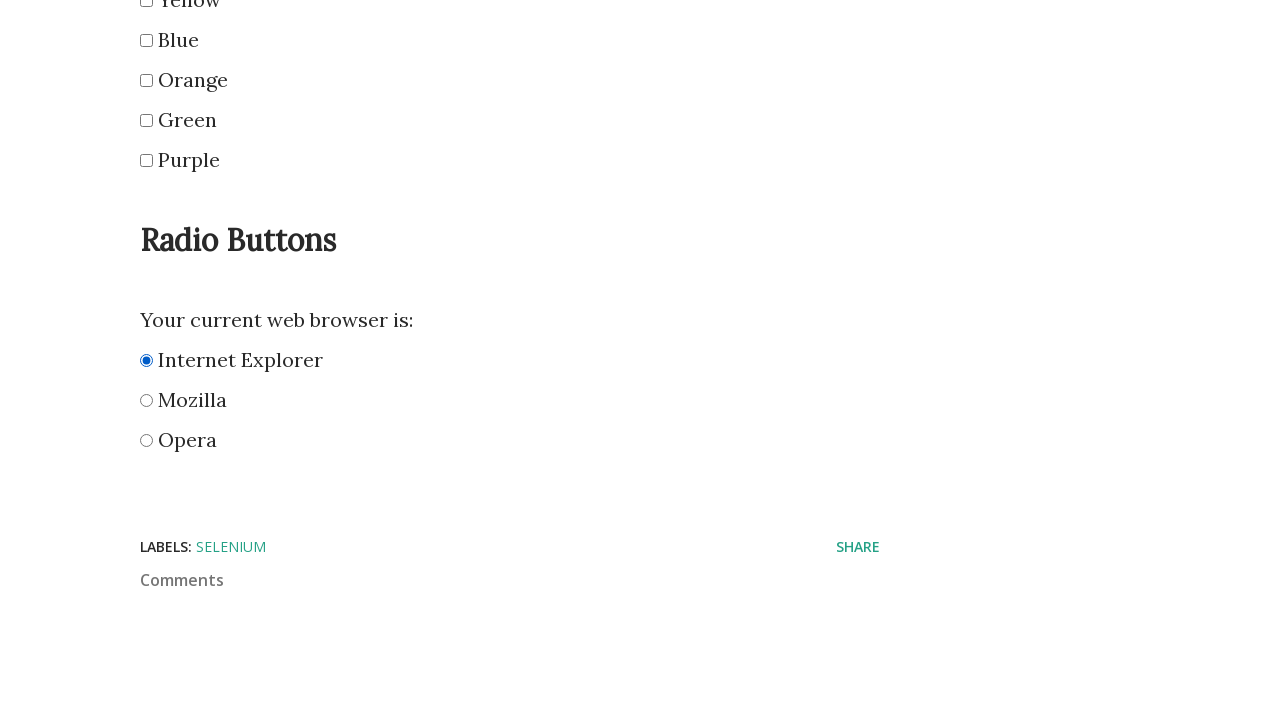

Verified Opera radio button is not selected
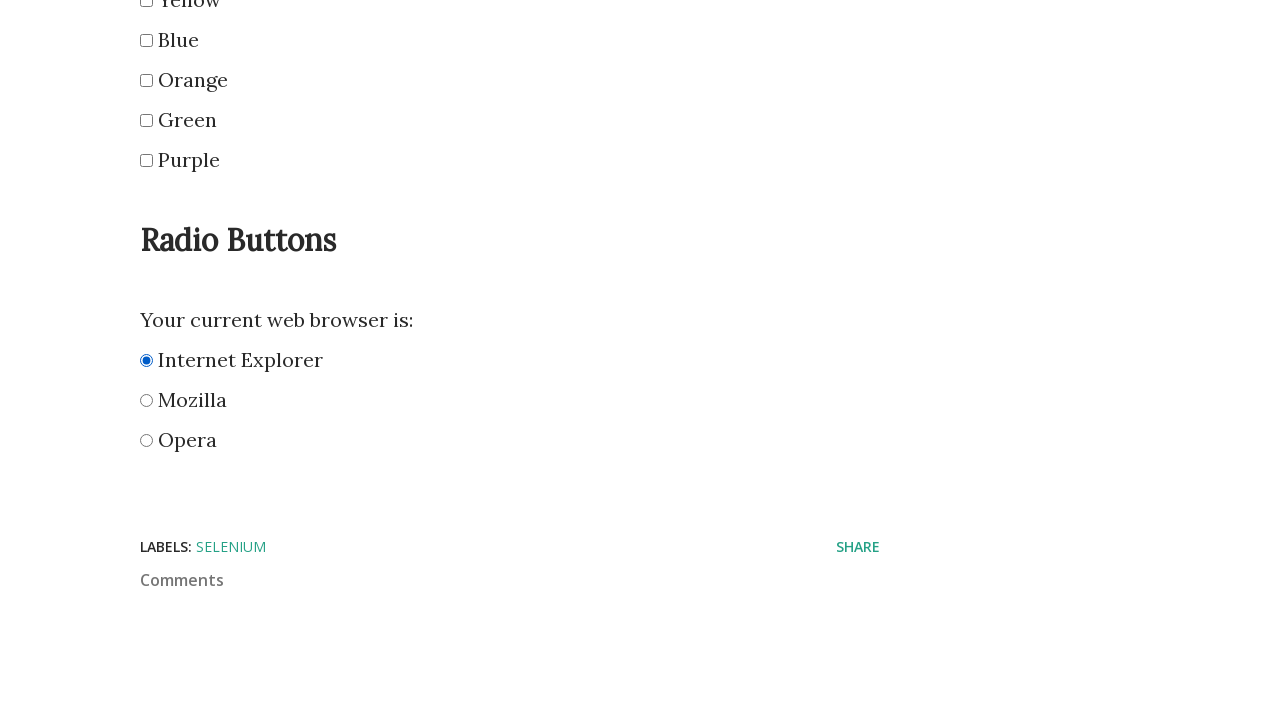

Clicked Mozilla radio button at (146, 400) on input[value='Mozilla']
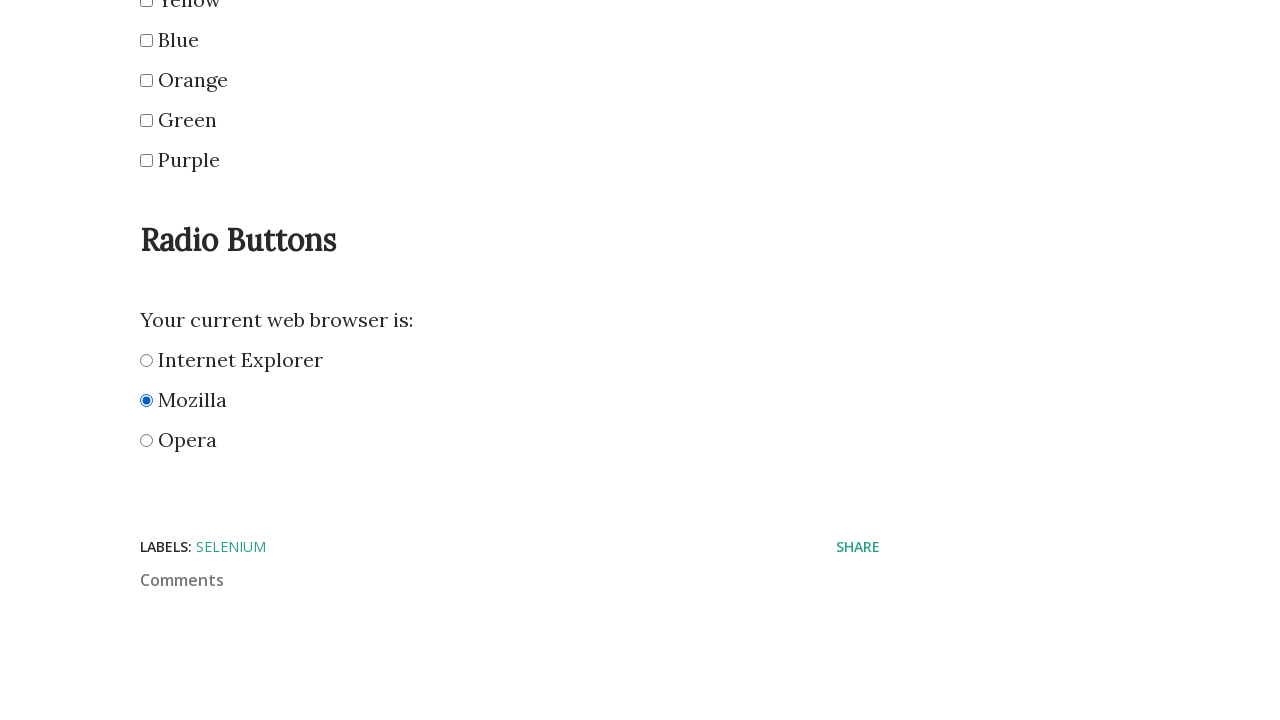

Verified Mozilla radio button is selected
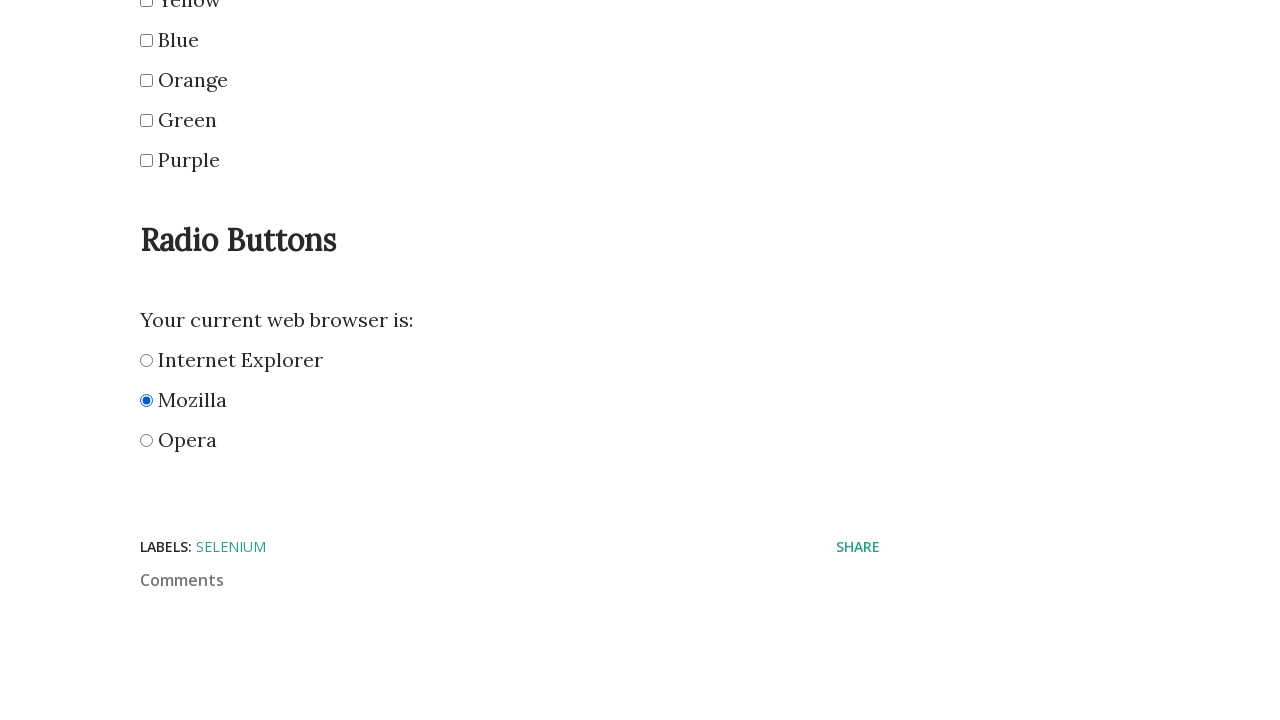

Verified IE radio button is no longer selected after selecting Mozilla (radio buttons are mutually exclusive)
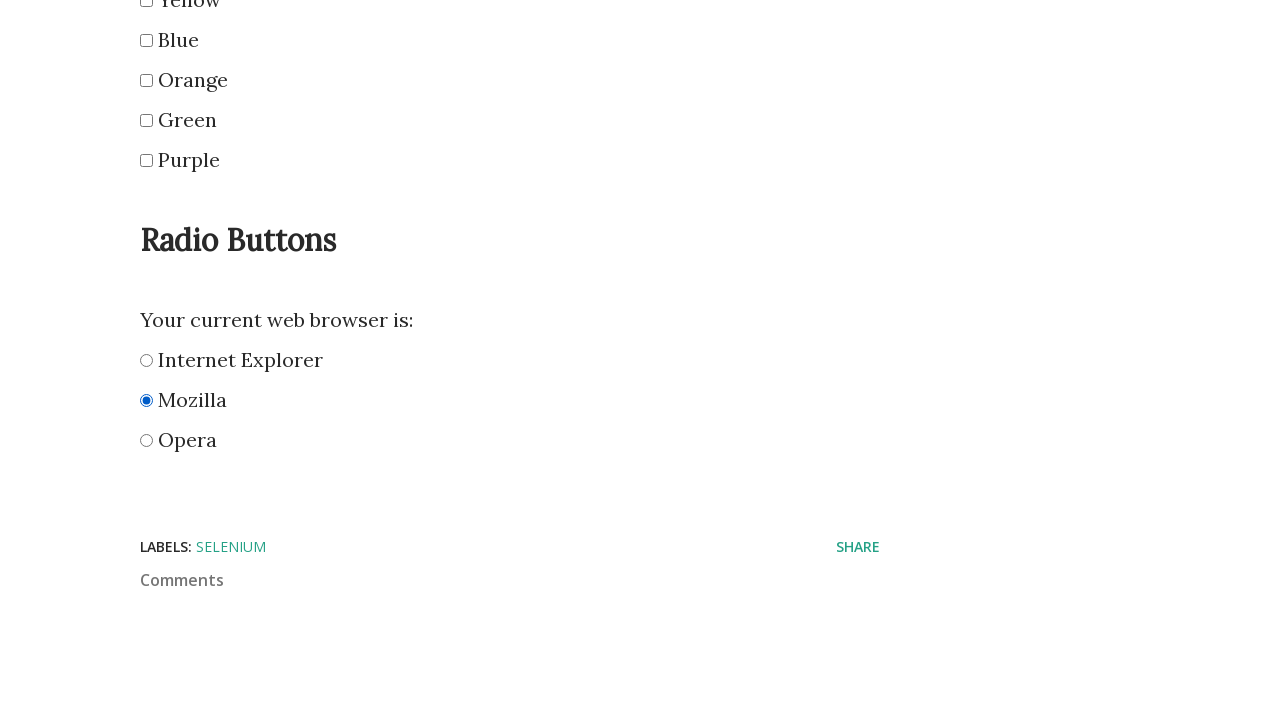

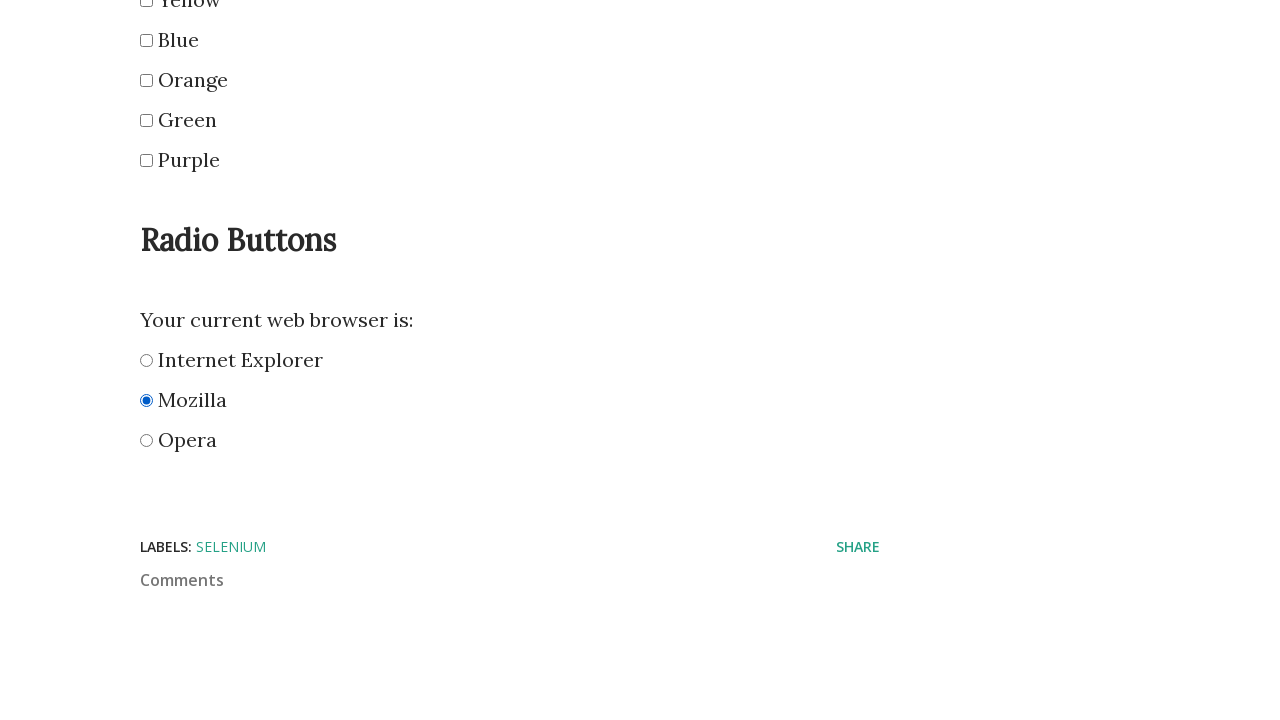